Navigates to the OrangeHRM demo login page and clicks on the "OrangeHRM, Inc" link in the page footer/header

Starting URL: https://opensource-demo.orangehrmlive.com/web/index.php/auth/login

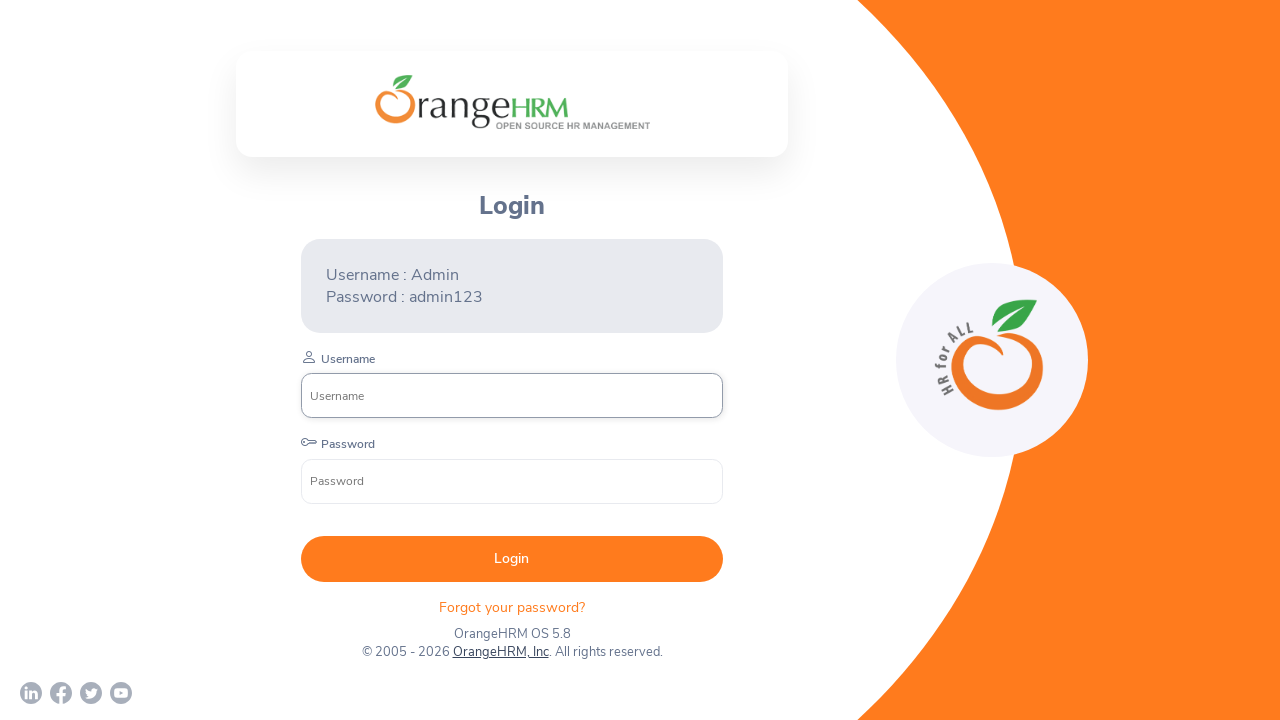

Waited for page to reach networkidle state
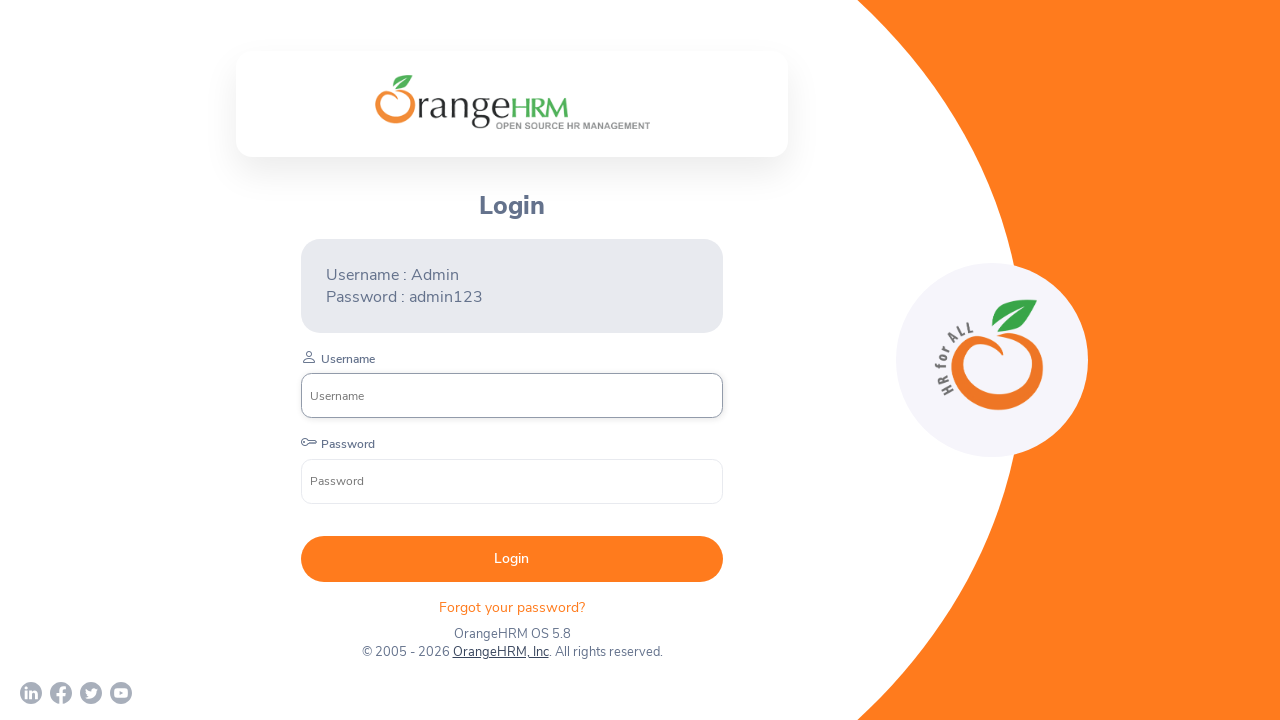

Clicked on the 'OrangeHRM, Inc' link in the footer/header at (500, 652) on text=OrangeHRM, Inc
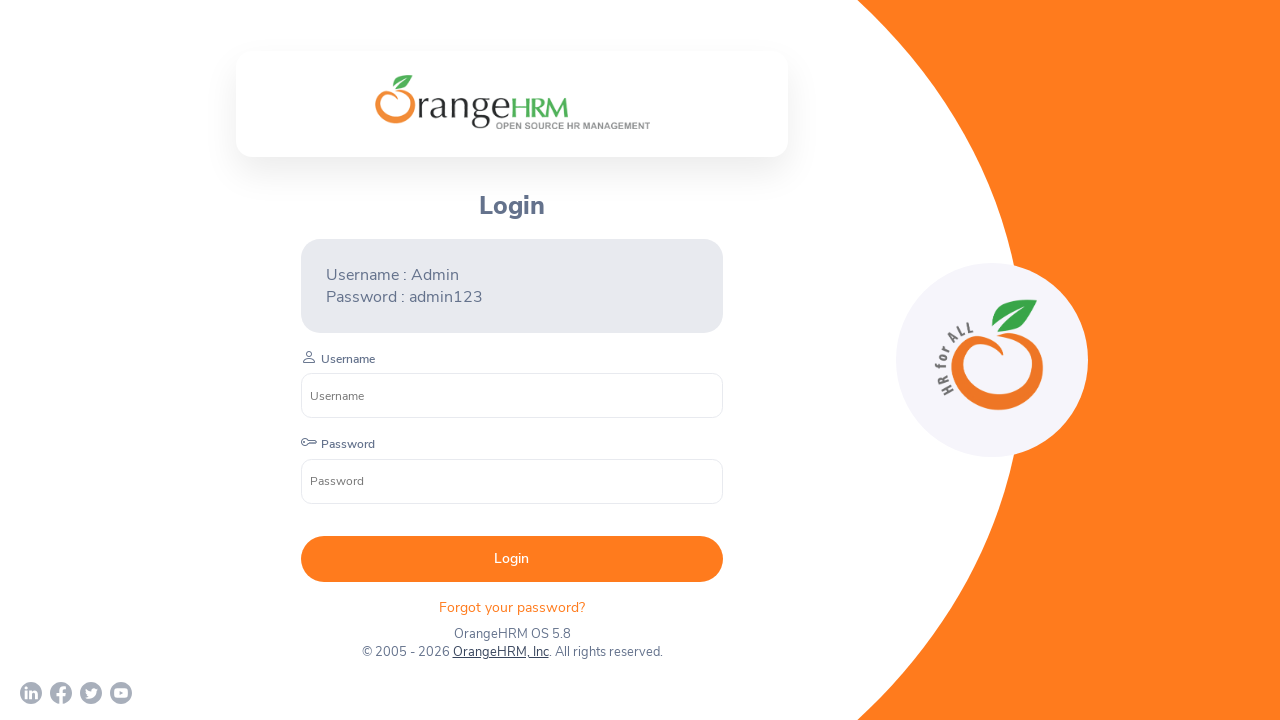

Waited 2 seconds for navigation or new page to load
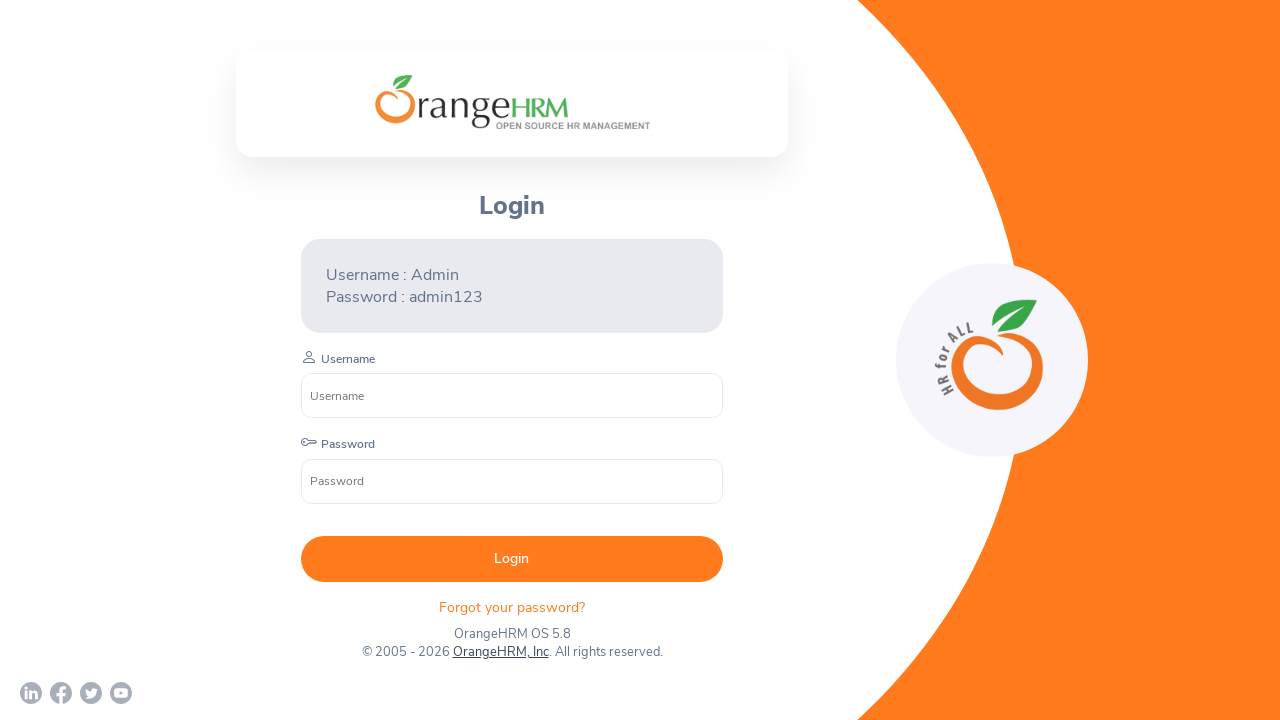

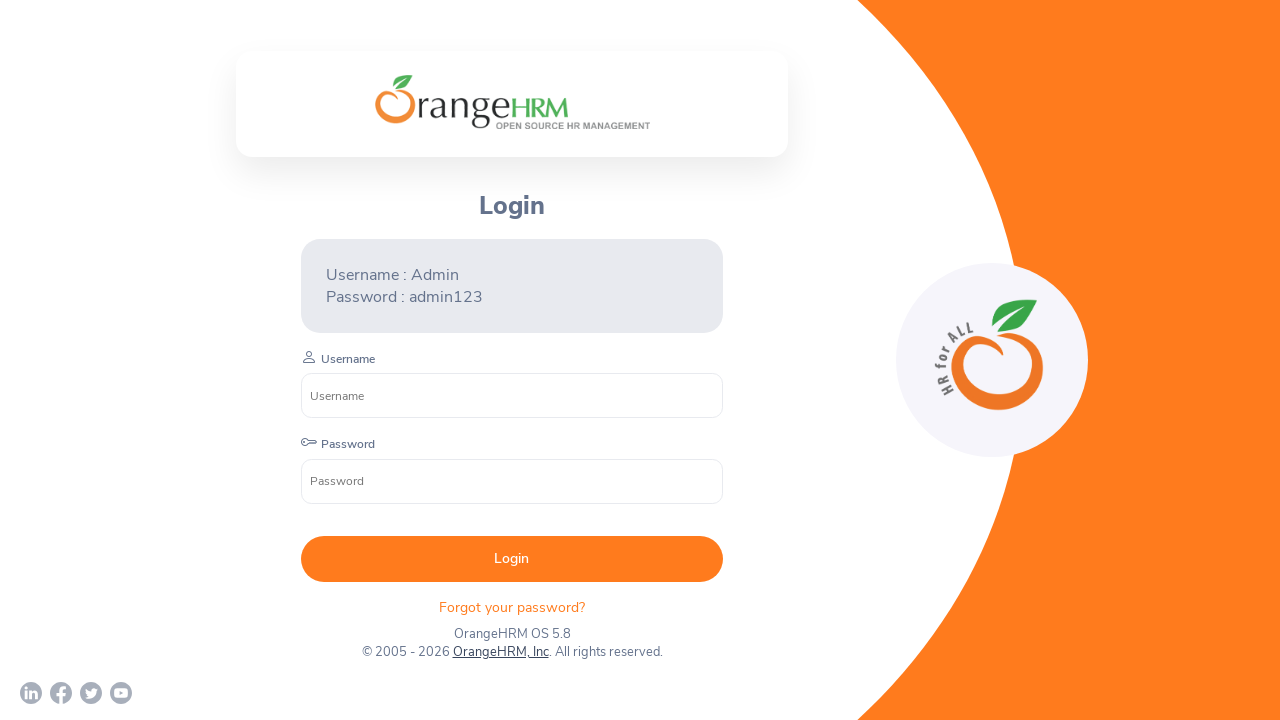